Tests the search functionality by entering "Austin, TX" in the search input and pressing Enter to perform the search

Starting URL: https://flylitchi.com/hub

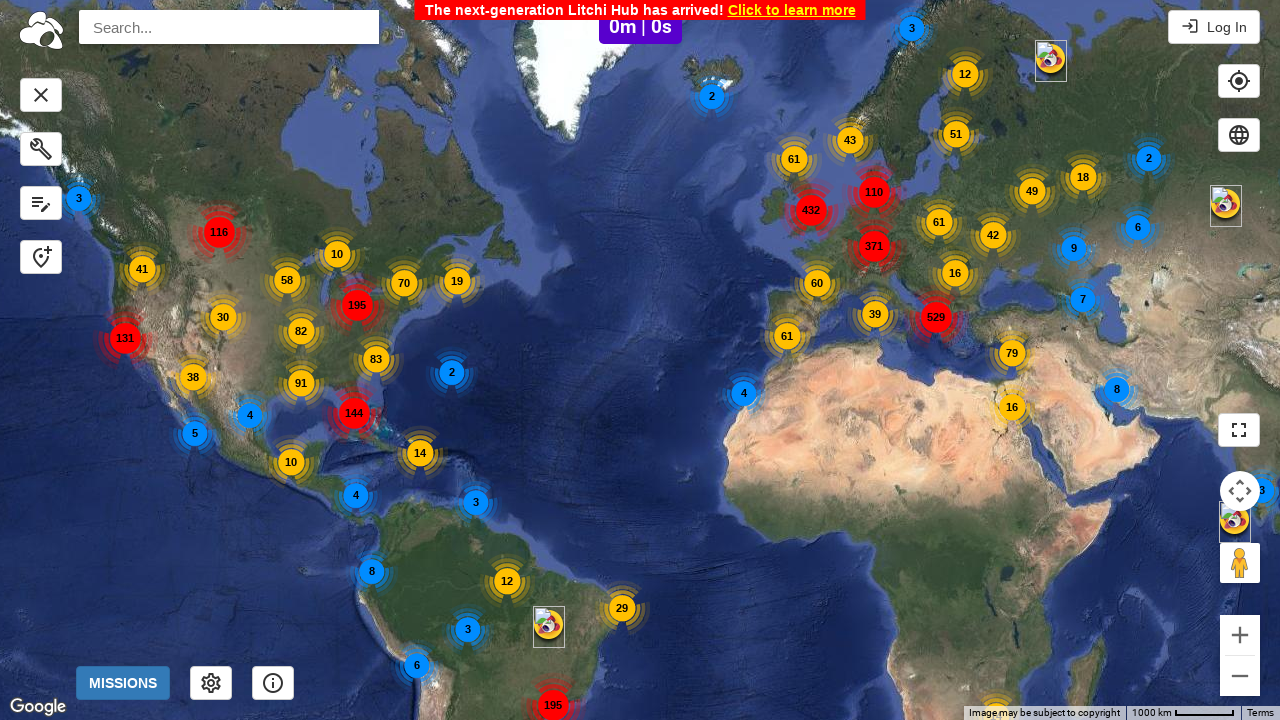

Filled search input with 'Austin, TX' on input#pac-input
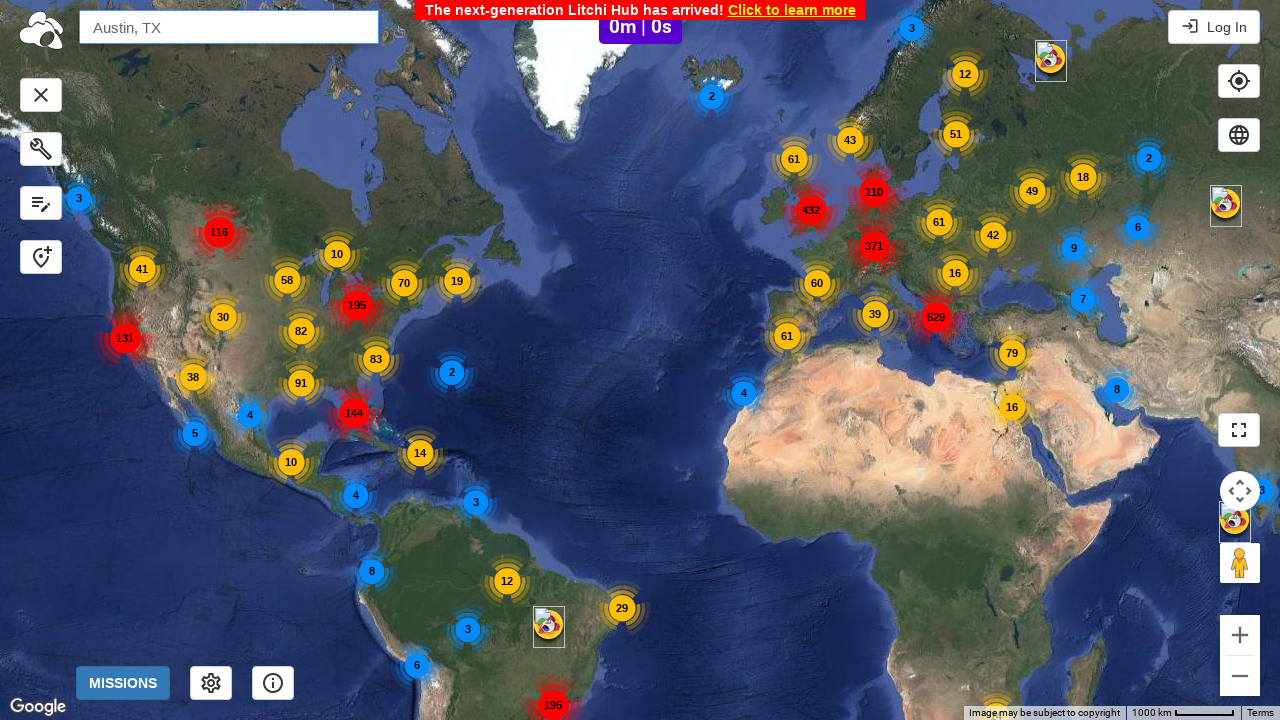

Pressed Enter to perform search for Austin, TX on input#pac-input
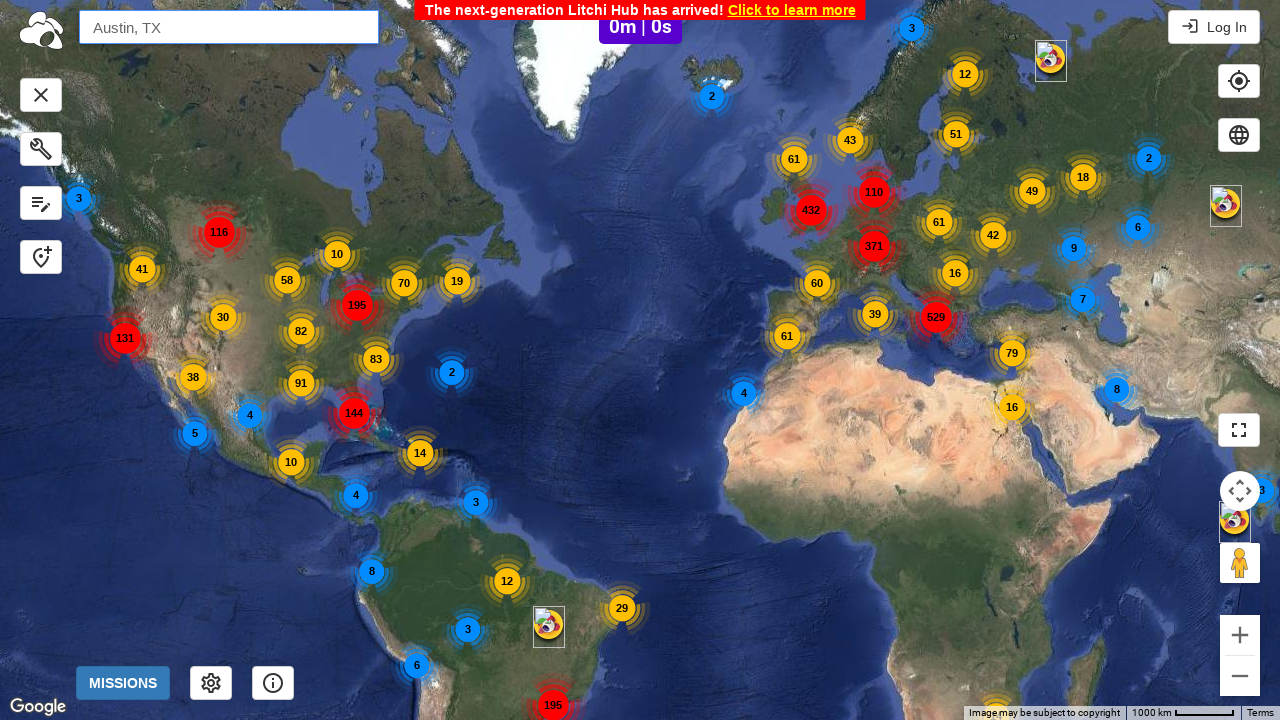

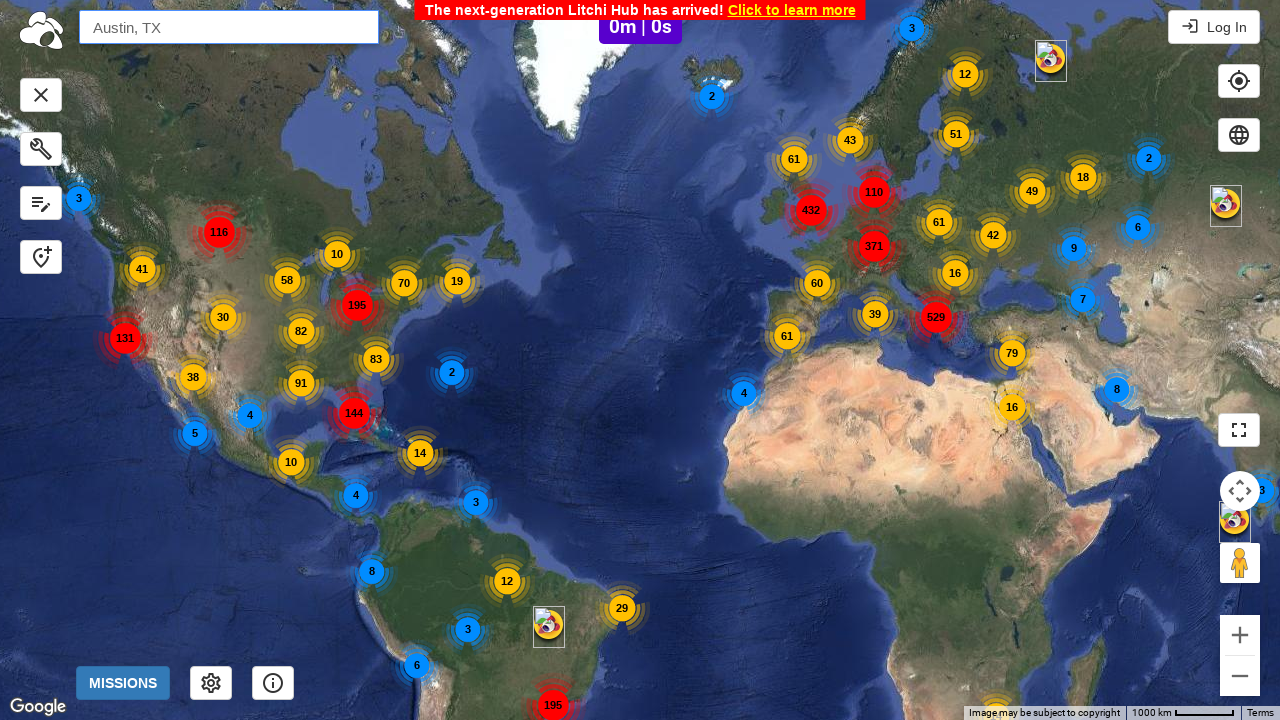